Tests iframe switching functionality by navigating to a practice page, switching to the first iframe, clicking a "Log in" button within the iframe, and then switching back to the main page context.

Starting URL: https://ineuron-courses.vercel.app/practise

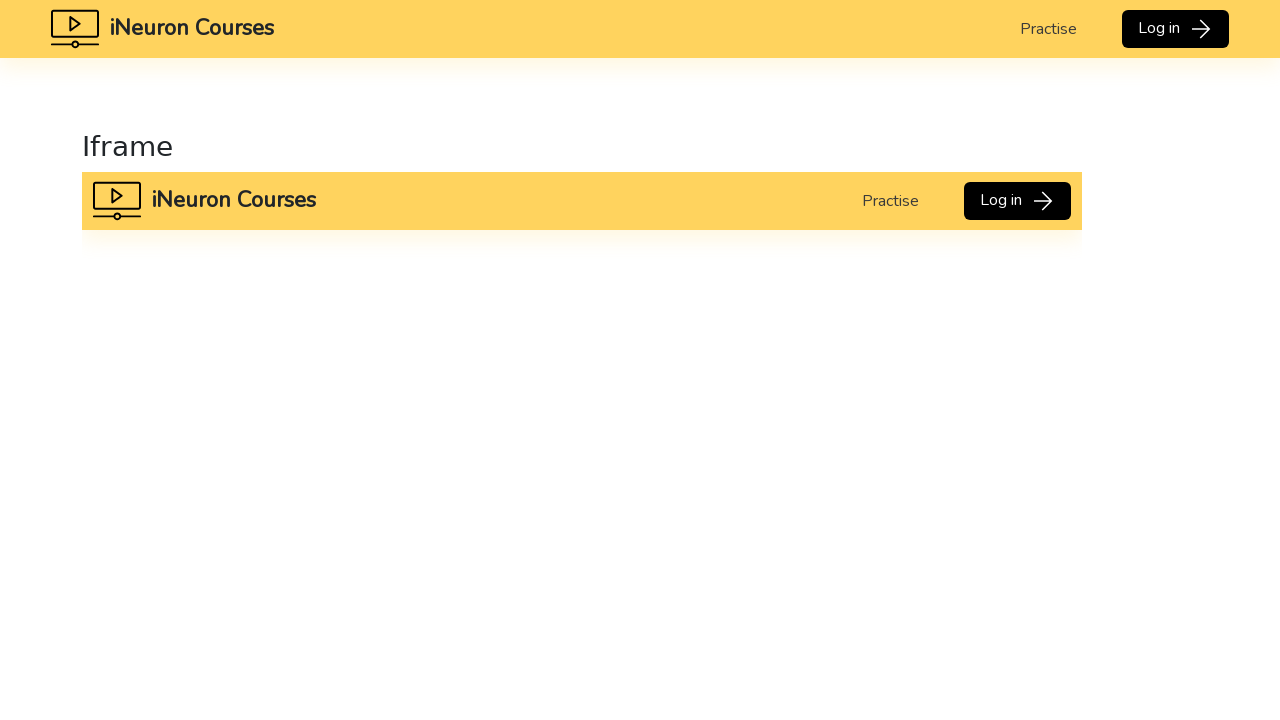

Waited 3 seconds for page to load
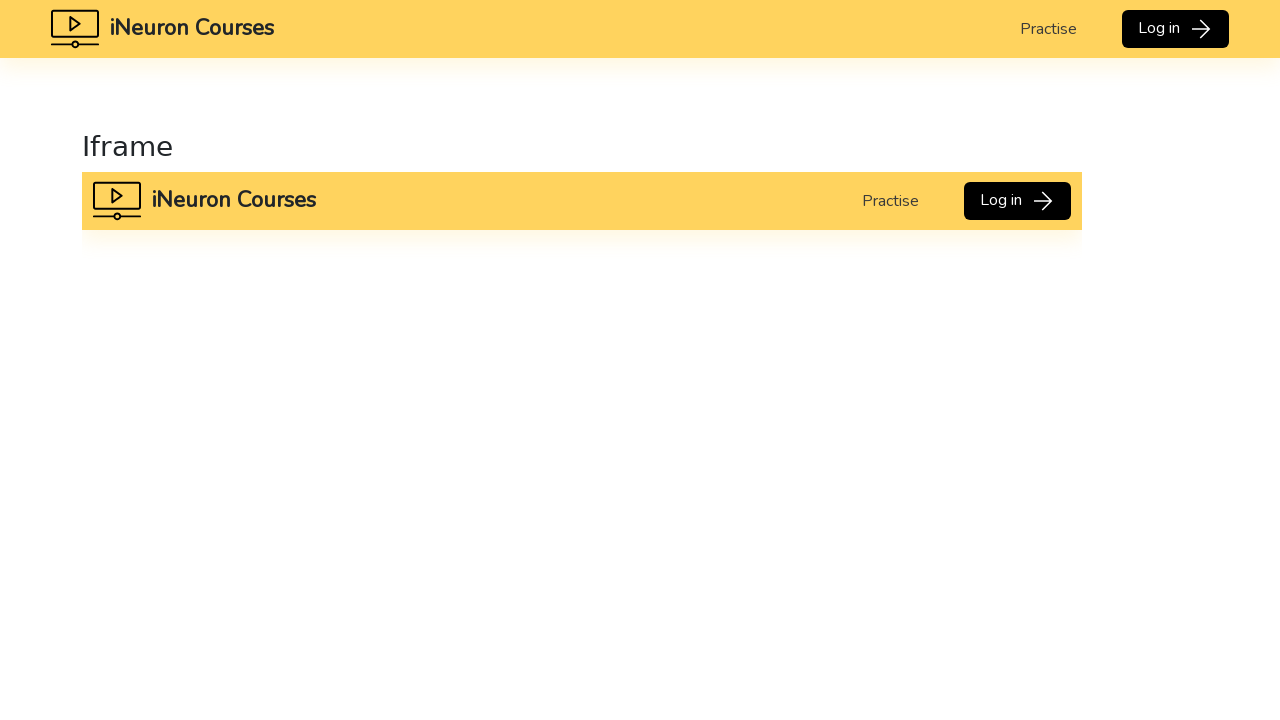

Located and switched to first iframe on the page
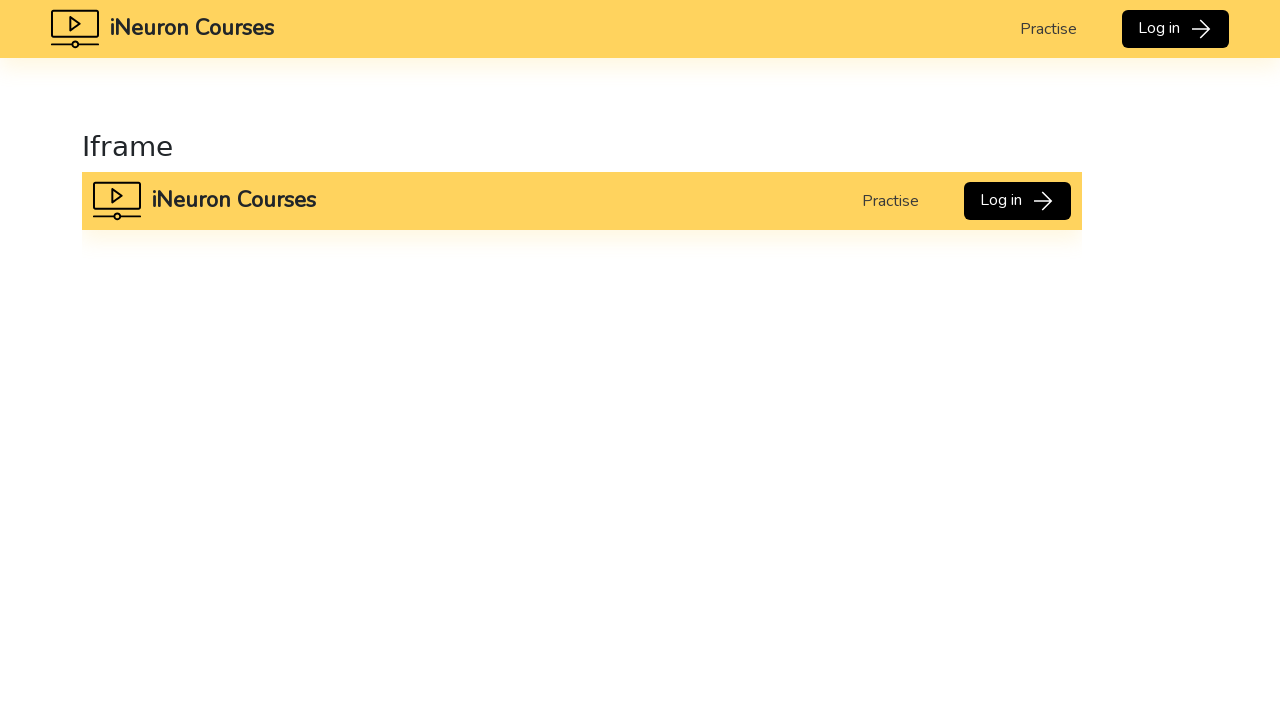

Clicked 'Log in' button inside the iframe at (1017, 200) on iframe >> nth=0 >> internal:control=enter-frame >> xpath=//button[contains(text(
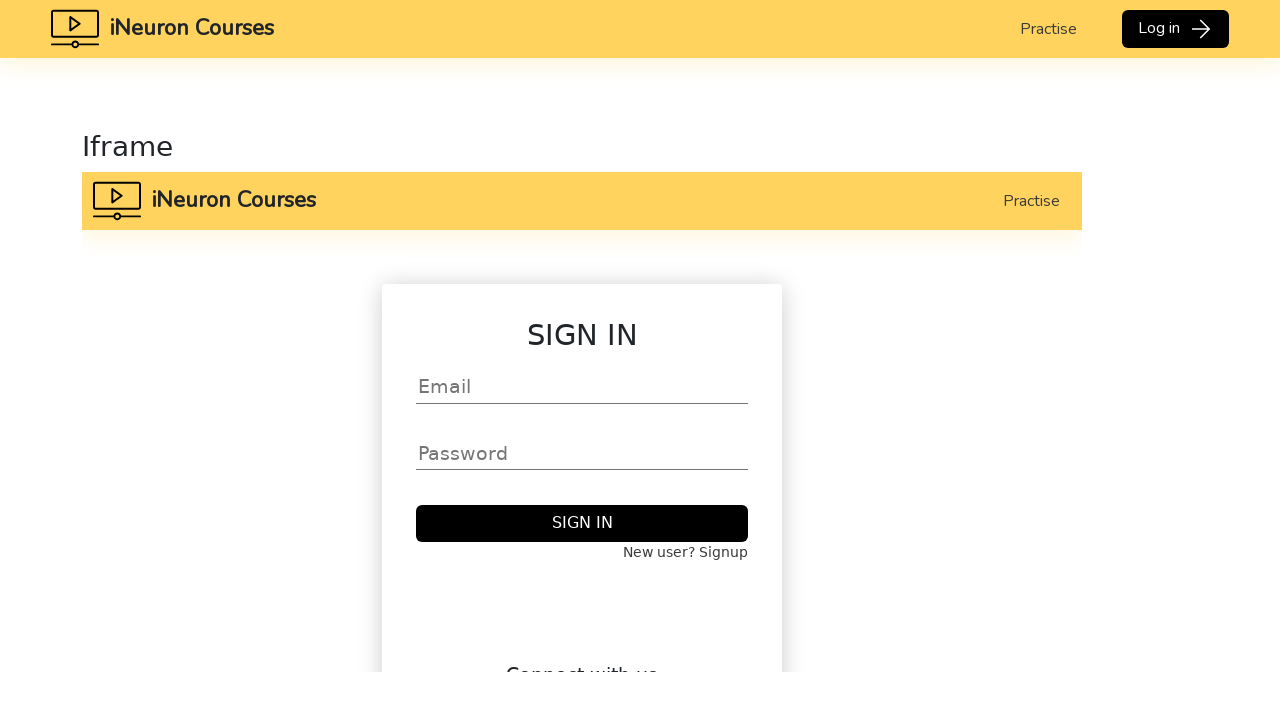

Returned to main page context (frame operations are scoped)
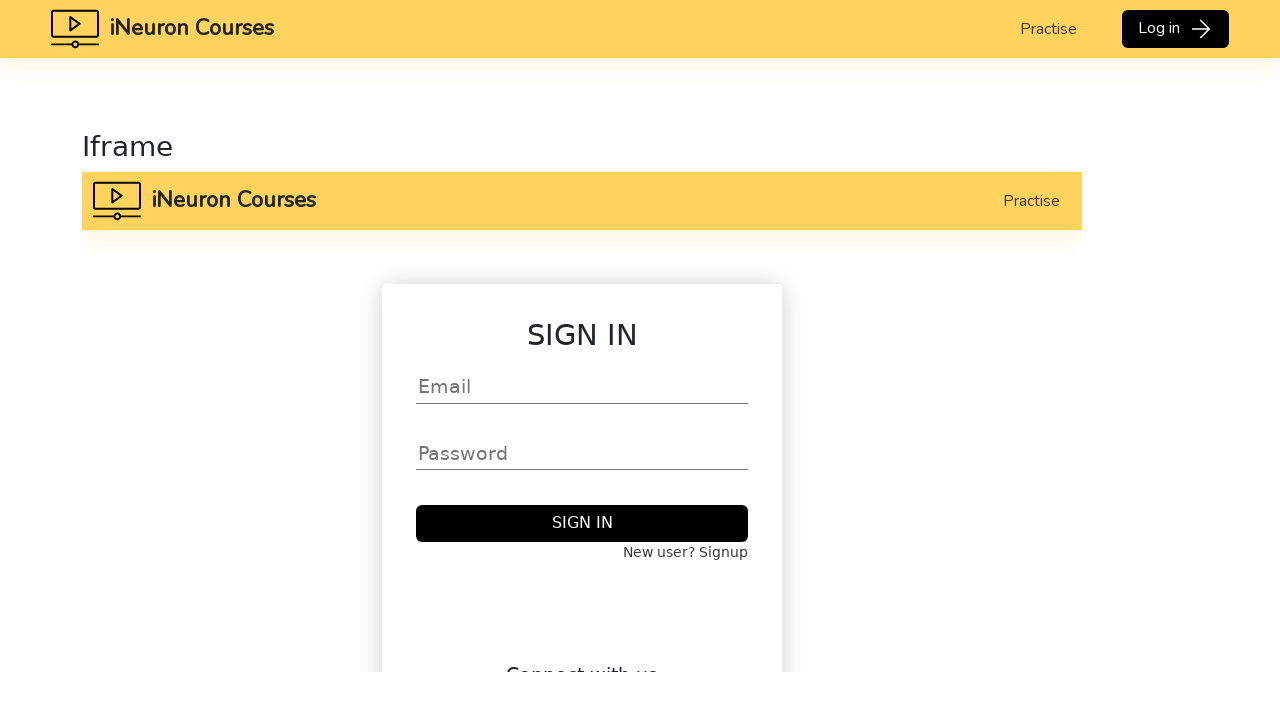

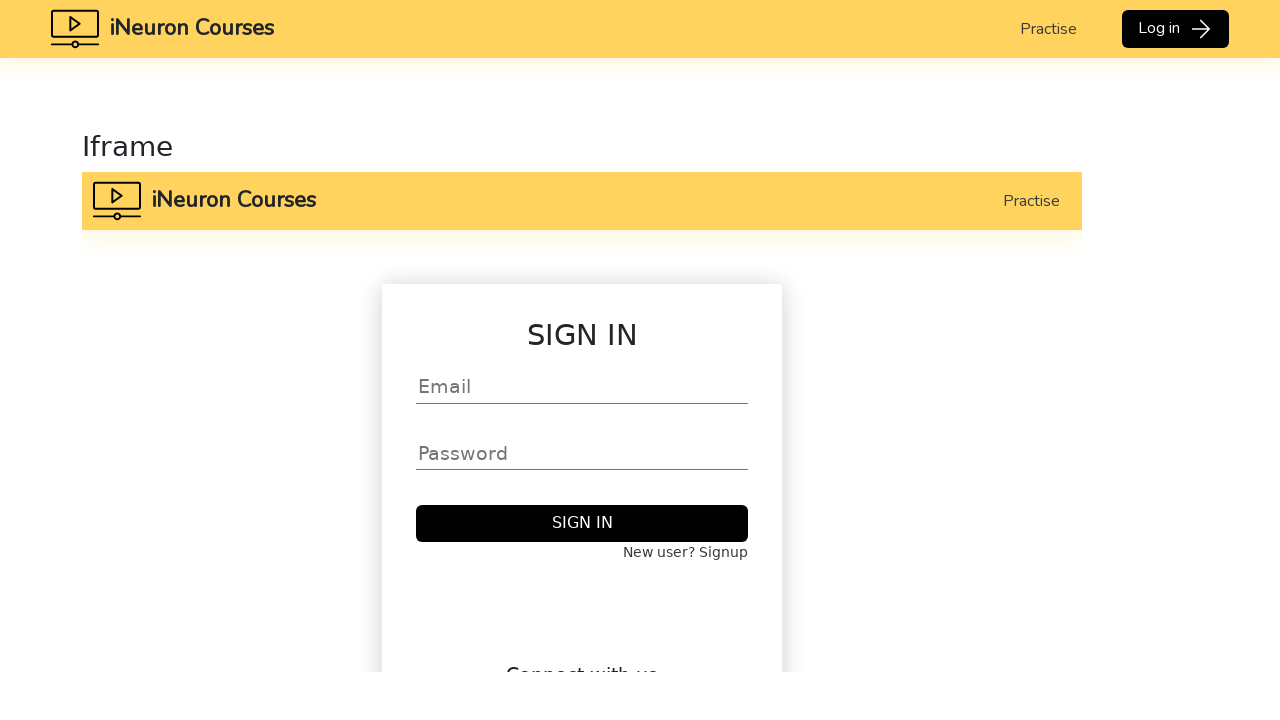